Tests page jankiness by navigating to a demo page and clicking the add button multiple times to add elements that cause visual stuttering effects

Starting URL: https://googlechrome.github.io/devtools-samples/jank/

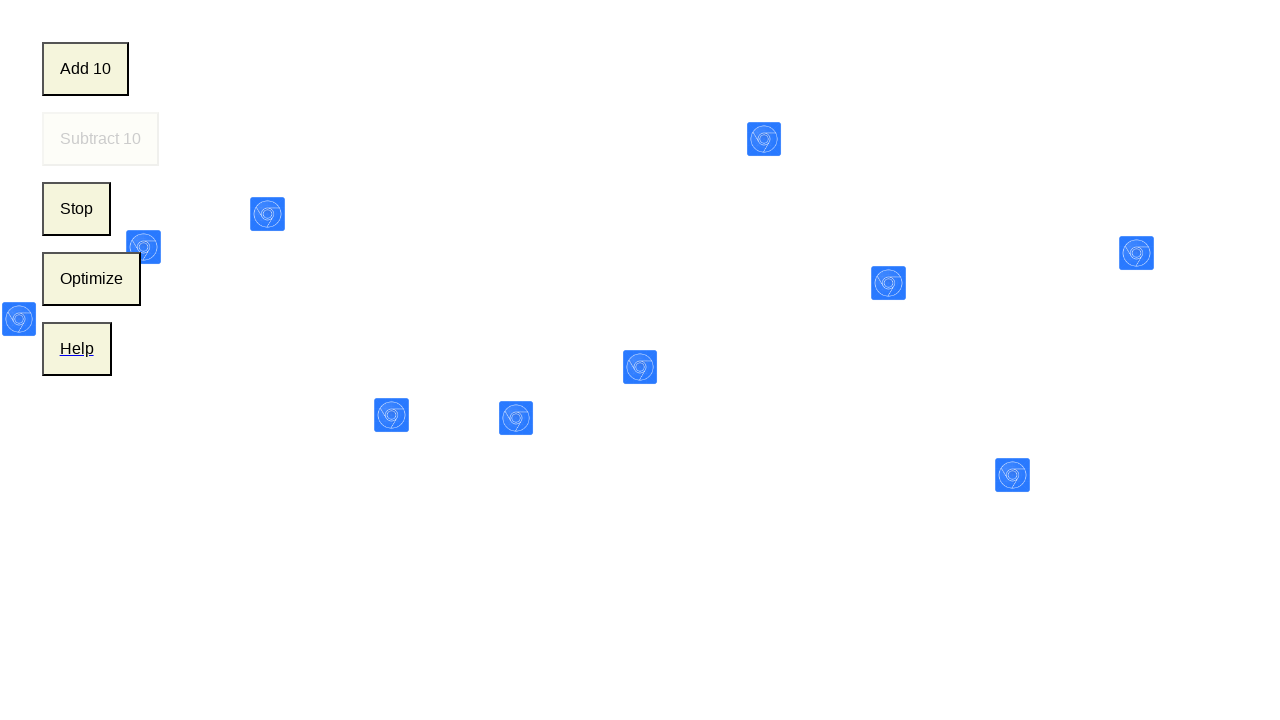

Navigated to jank demo page
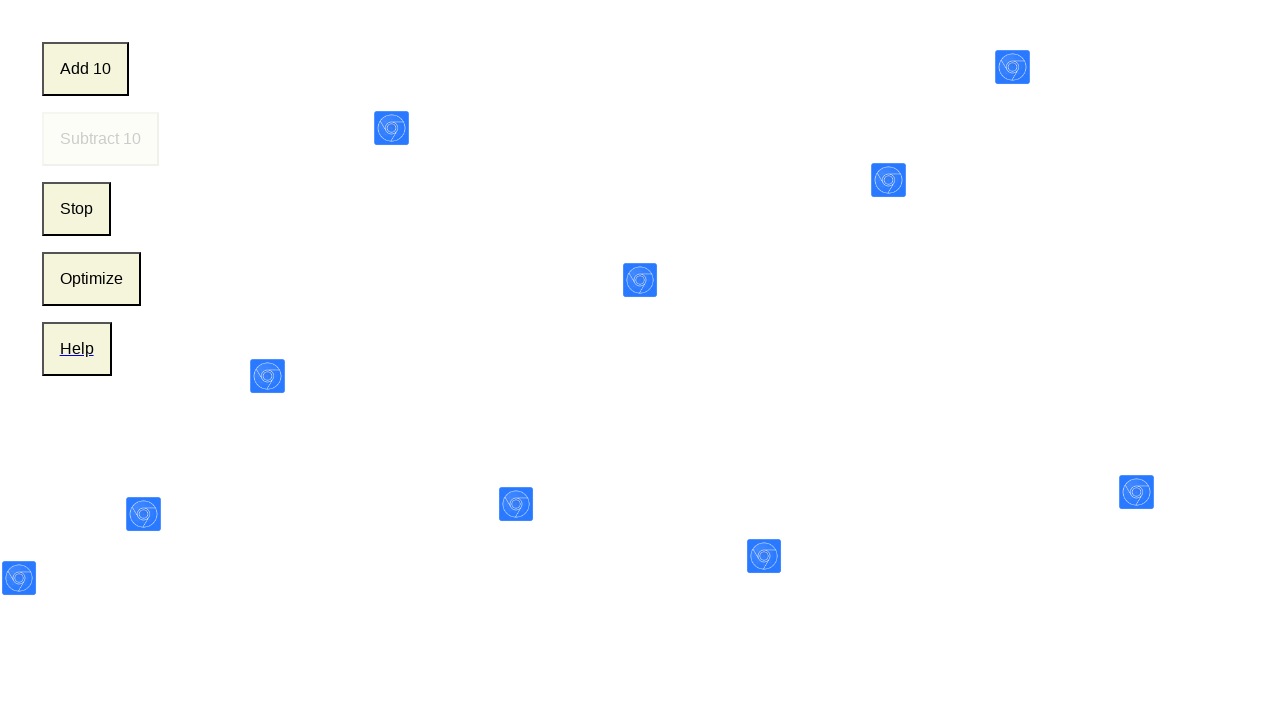

Clicked add button (iteration 1/10) to add element causing visual stuttering at (85, 69) on .add
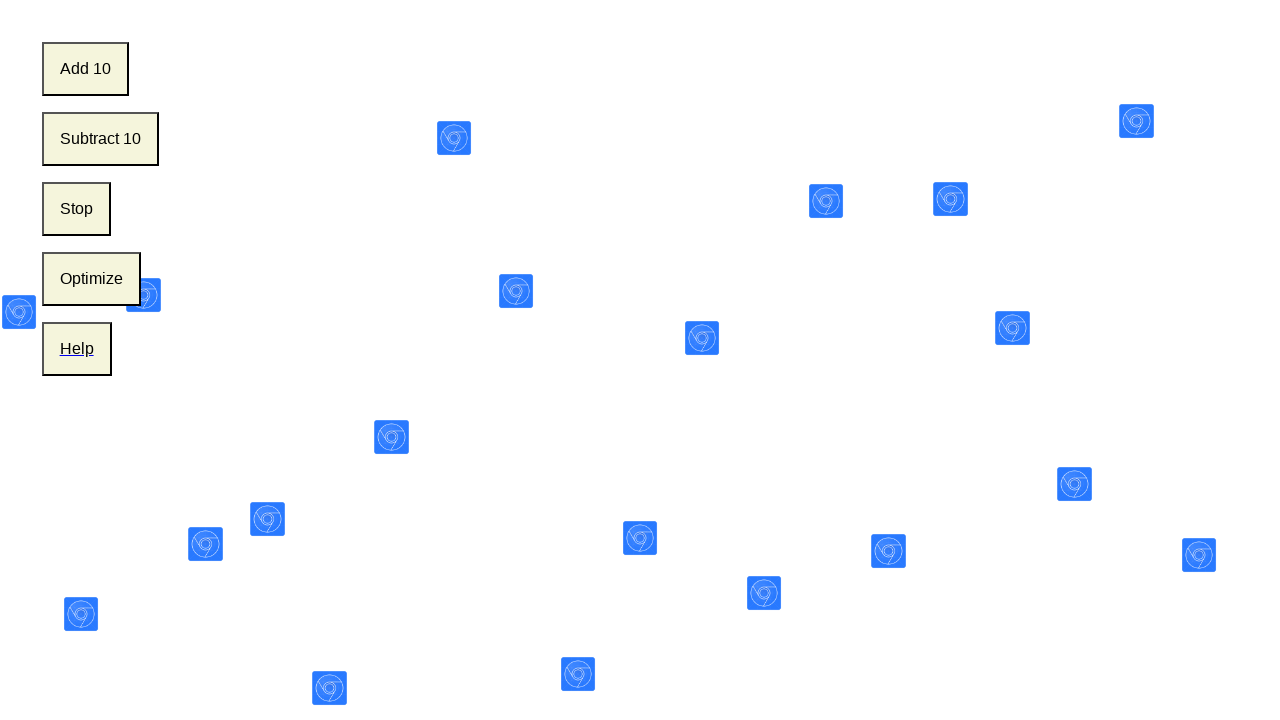

Clicked add button (iteration 2/10) to add element causing visual stuttering at (85, 69) on .add
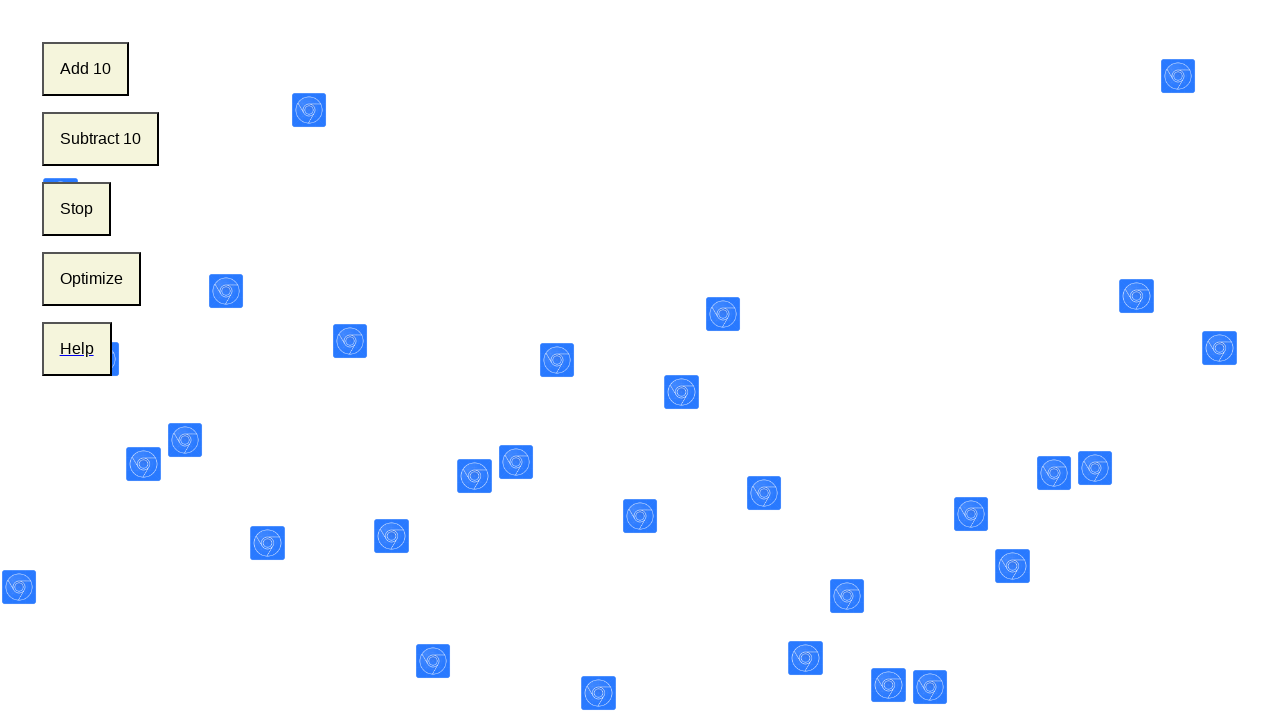

Clicked add button (iteration 3/10) to add element causing visual stuttering at (85, 69) on .add
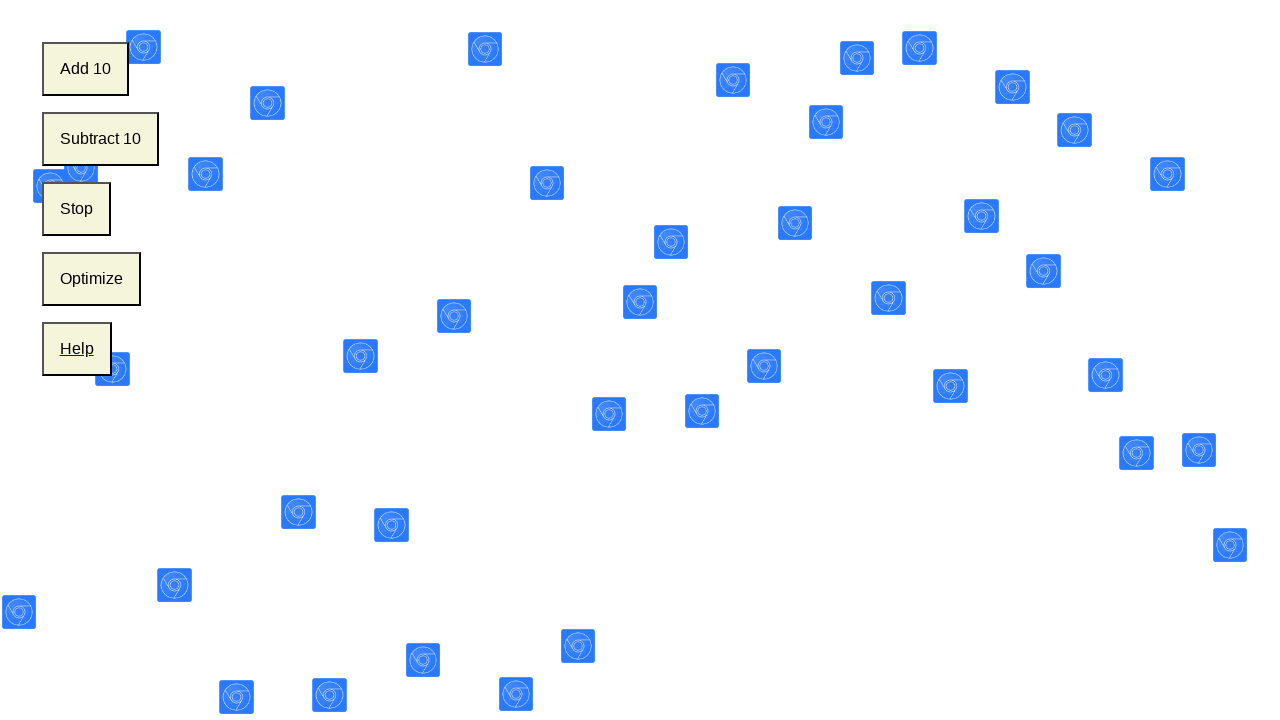

Clicked add button (iteration 4/10) to add element causing visual stuttering at (85, 69) on .add
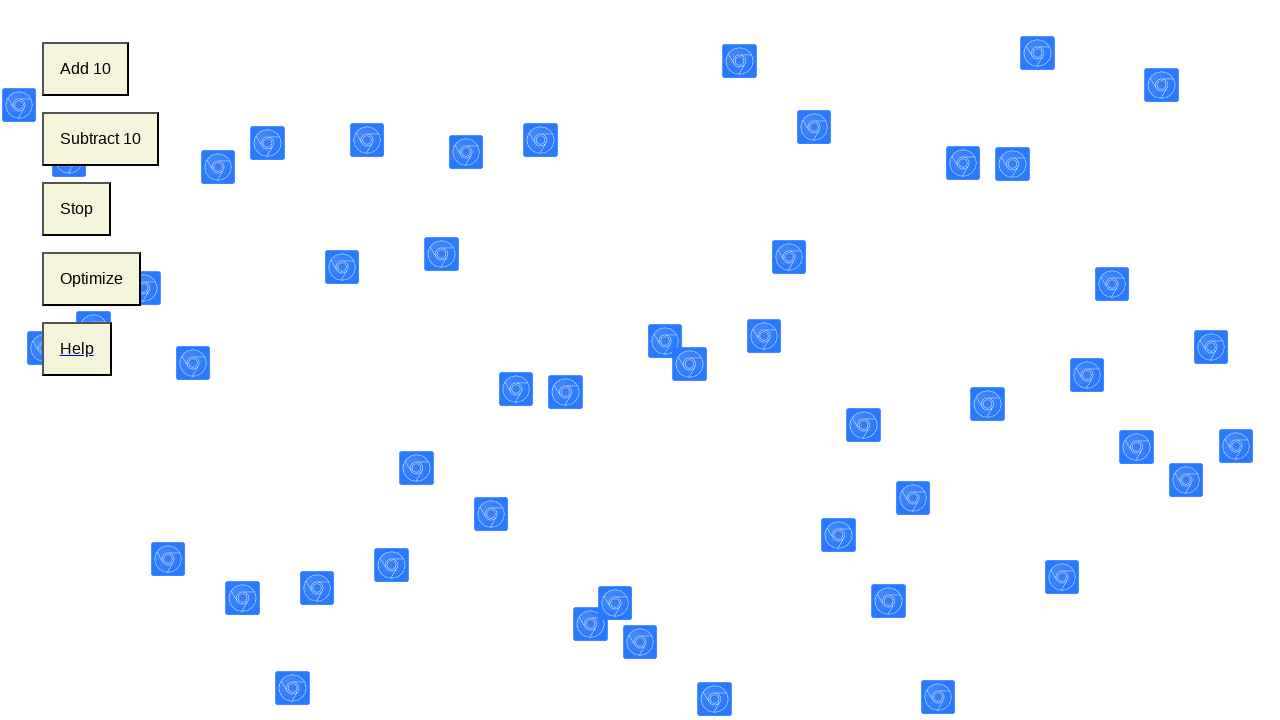

Clicked add button (iteration 5/10) to add element causing visual stuttering at (85, 69) on .add
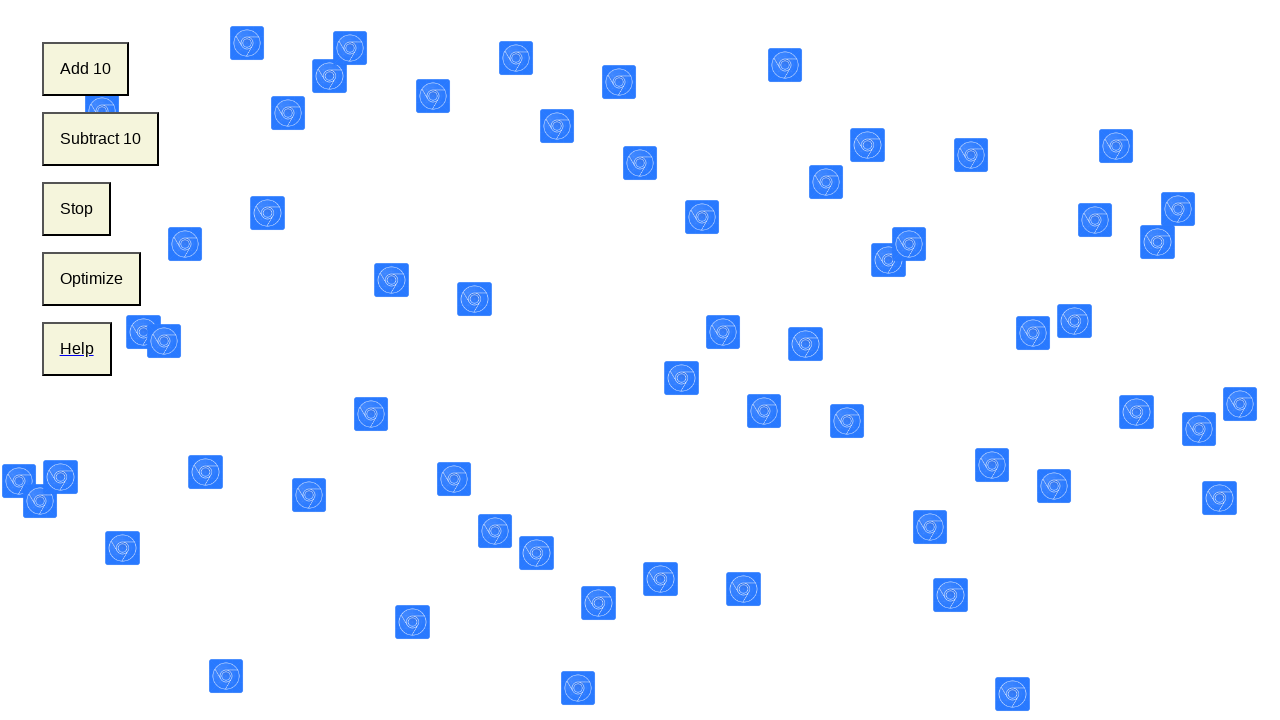

Clicked add button (iteration 6/10) to add element causing visual stuttering at (85, 69) on .add
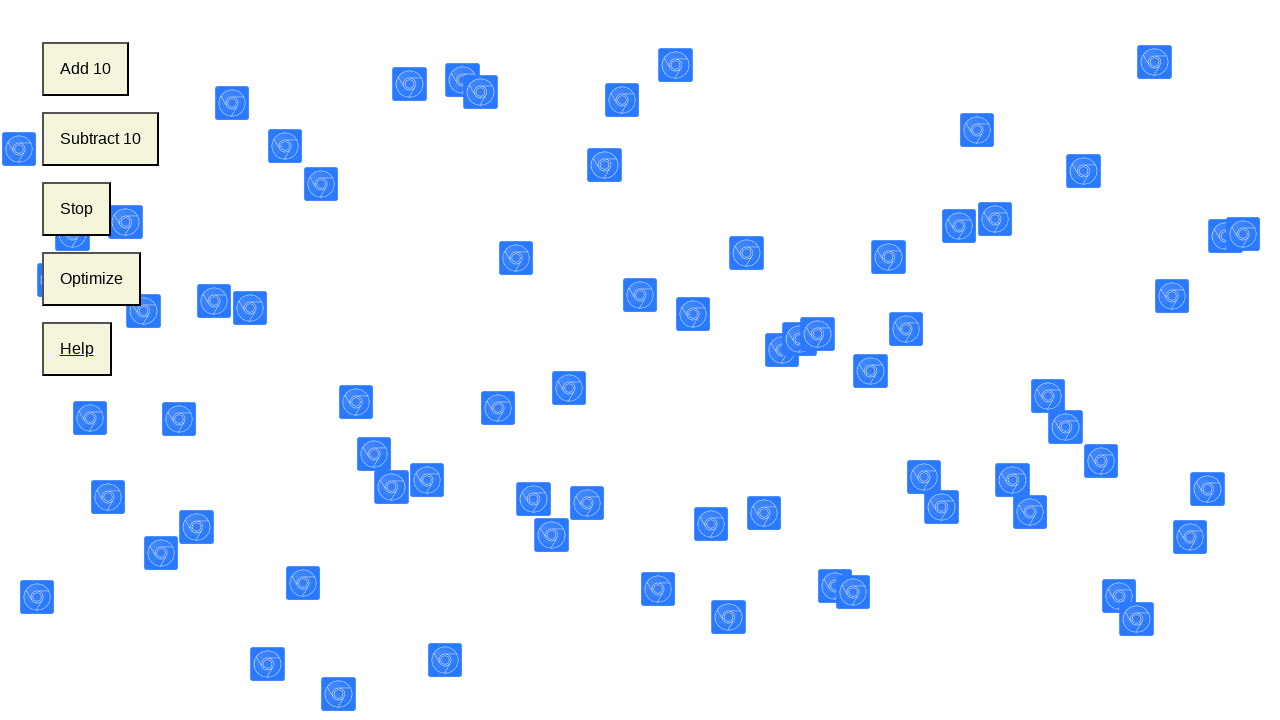

Clicked add button (iteration 7/10) to add element causing visual stuttering at (85, 69) on .add
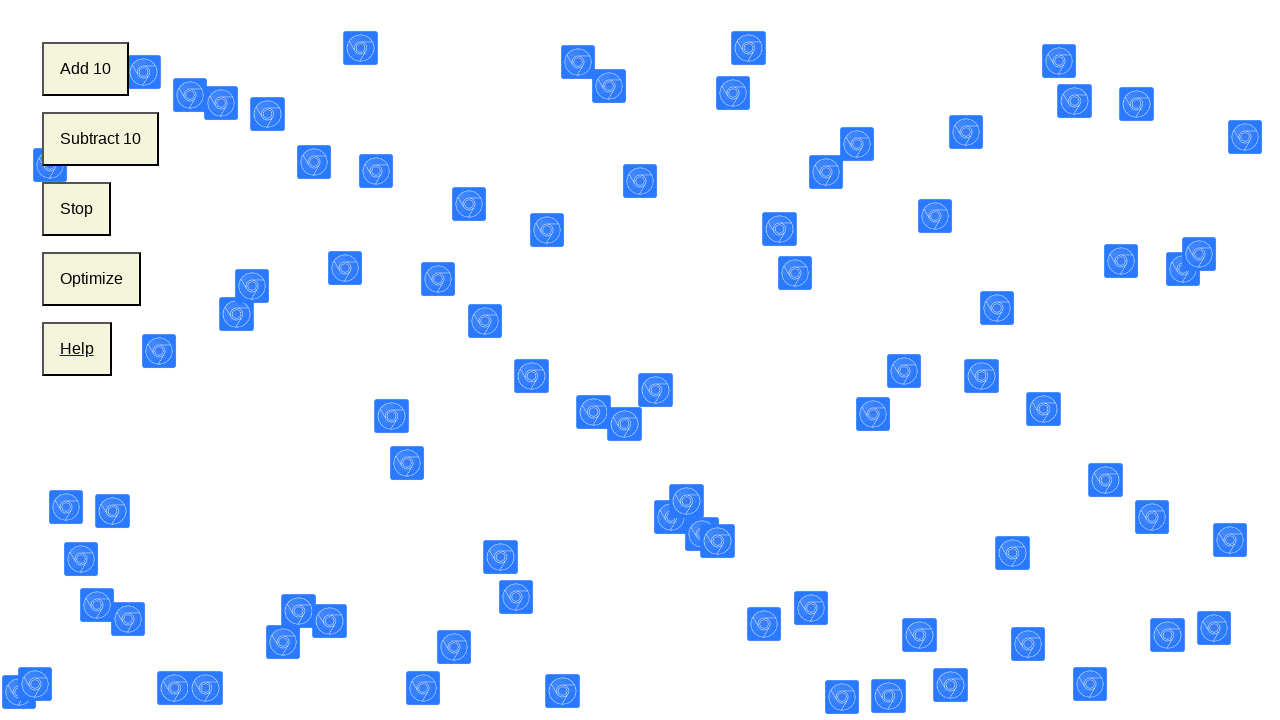

Clicked add button (iteration 8/10) to add element causing visual stuttering at (85, 69) on .add
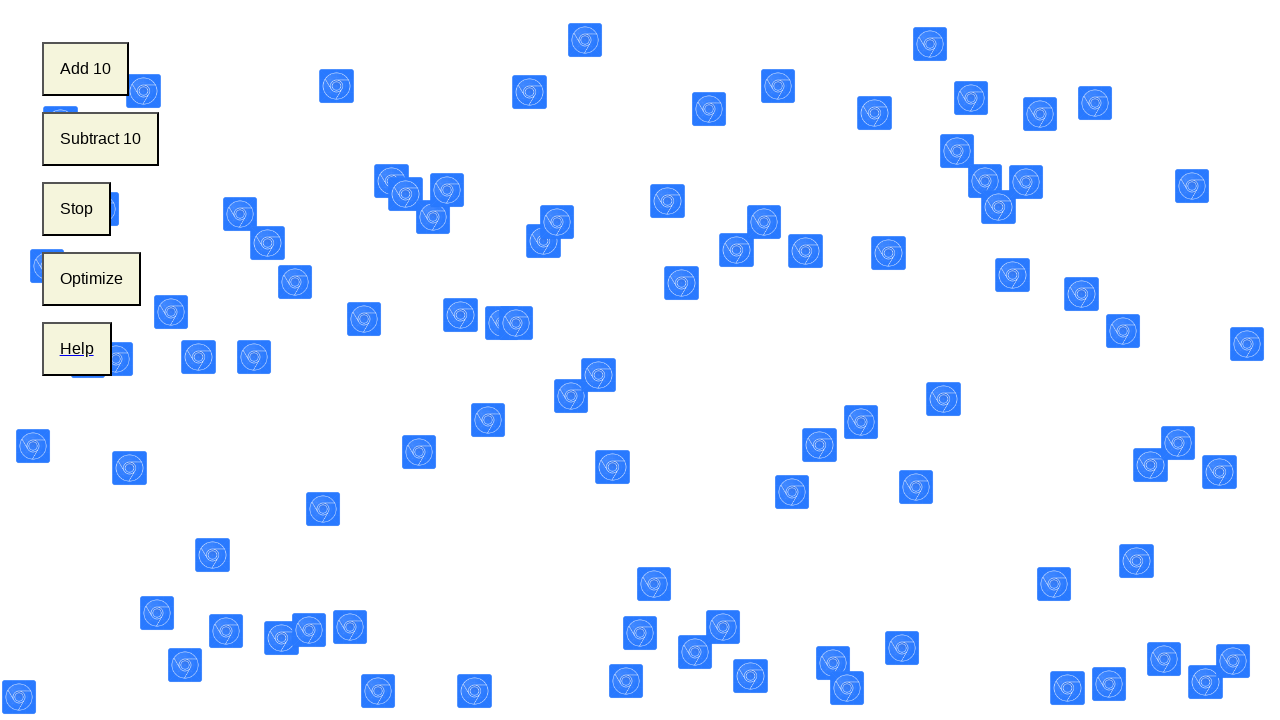

Clicked add button (iteration 9/10) to add element causing visual stuttering at (85, 69) on .add
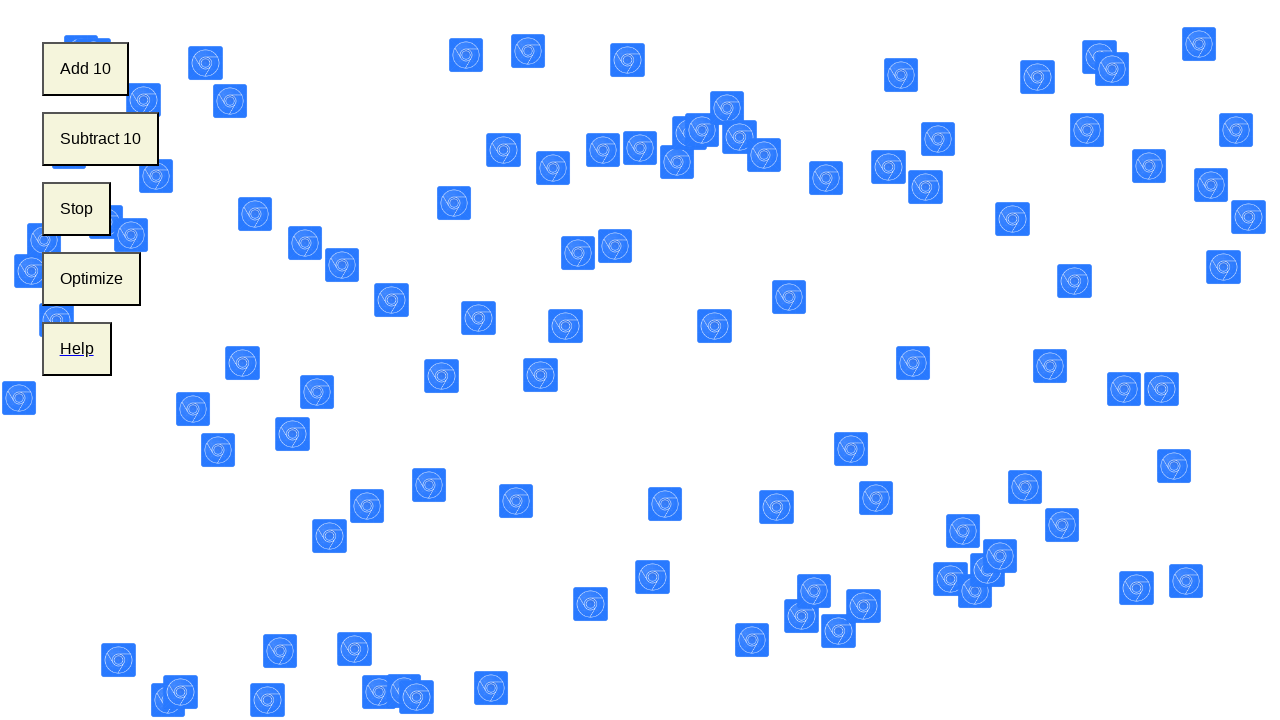

Clicked add button (iteration 10/10) to add element causing visual stuttering at (85, 69) on .add
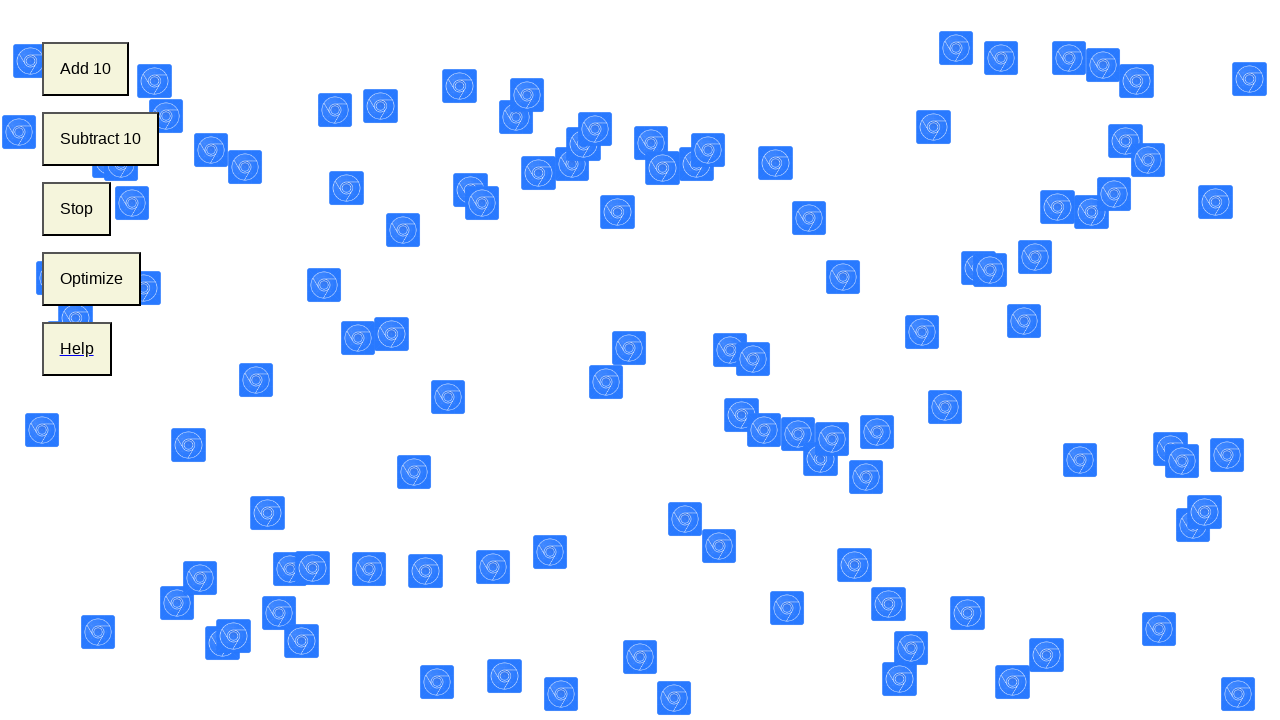

Waited 500ms for elements to render and jank effects to appear
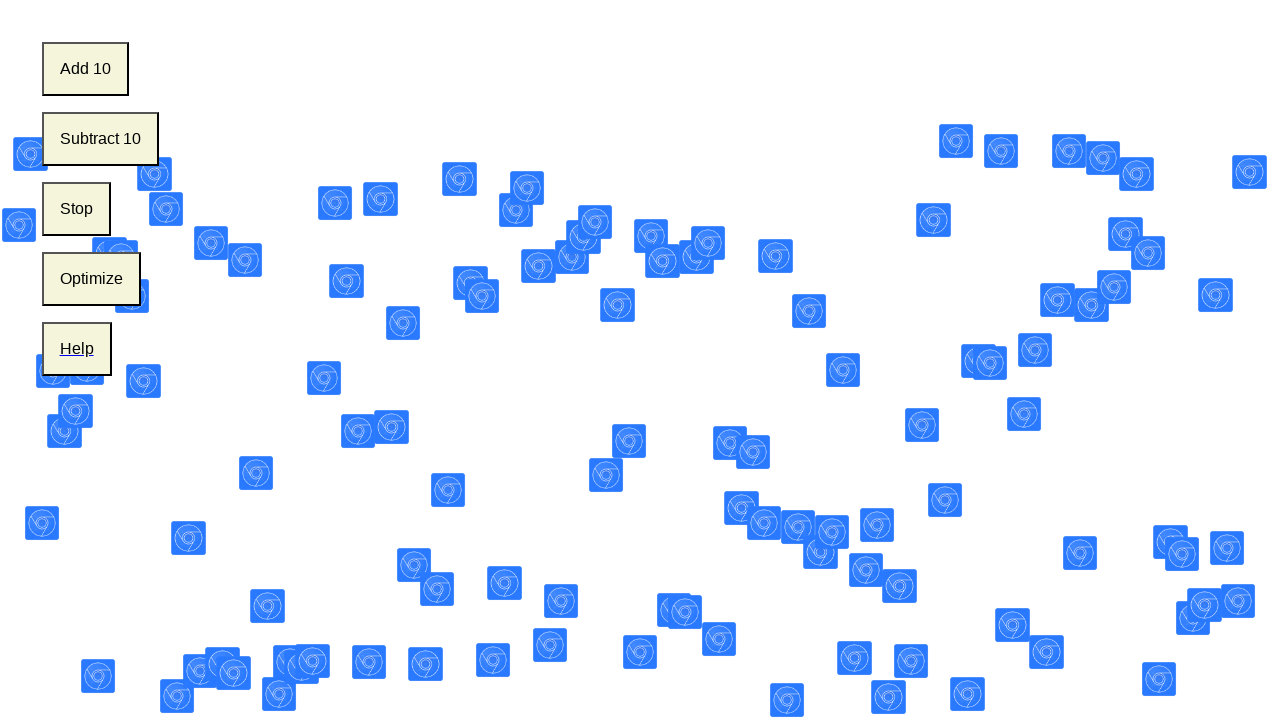

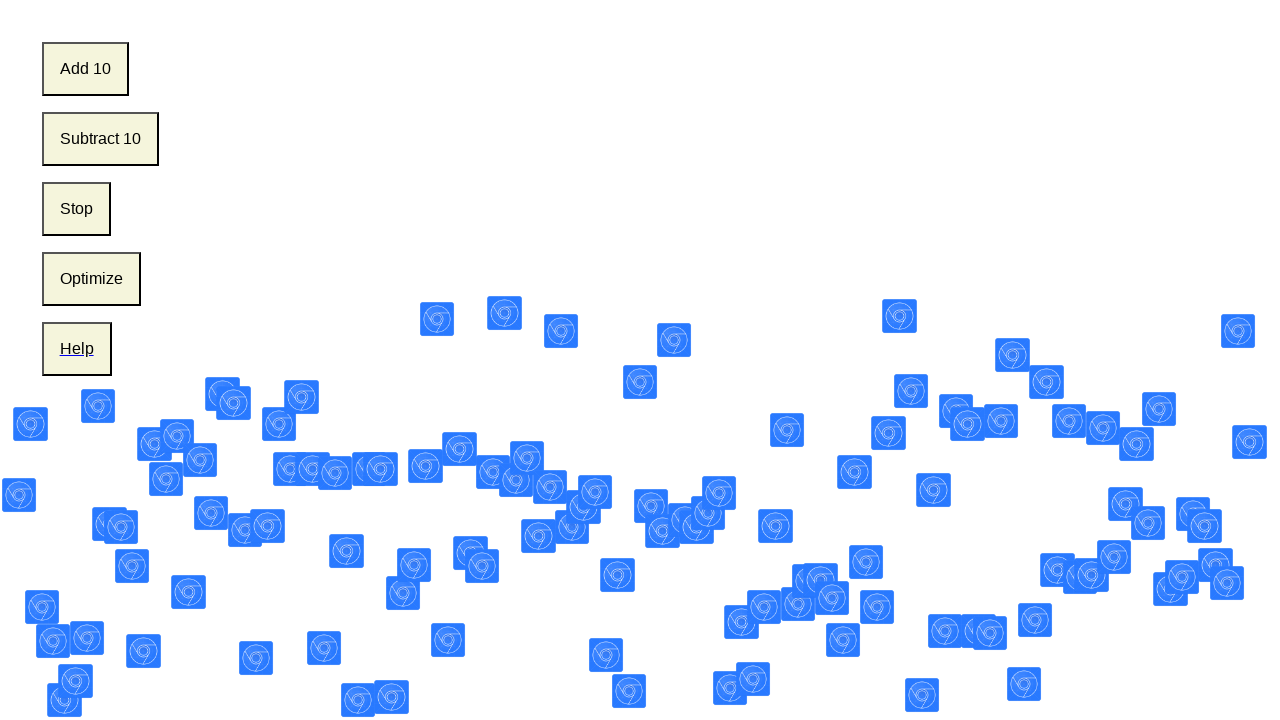